Tests window and tab management by opening multiple URLs in different tabs/windows and switching between them

Starting URL: https://www.microsoft.com/en-in

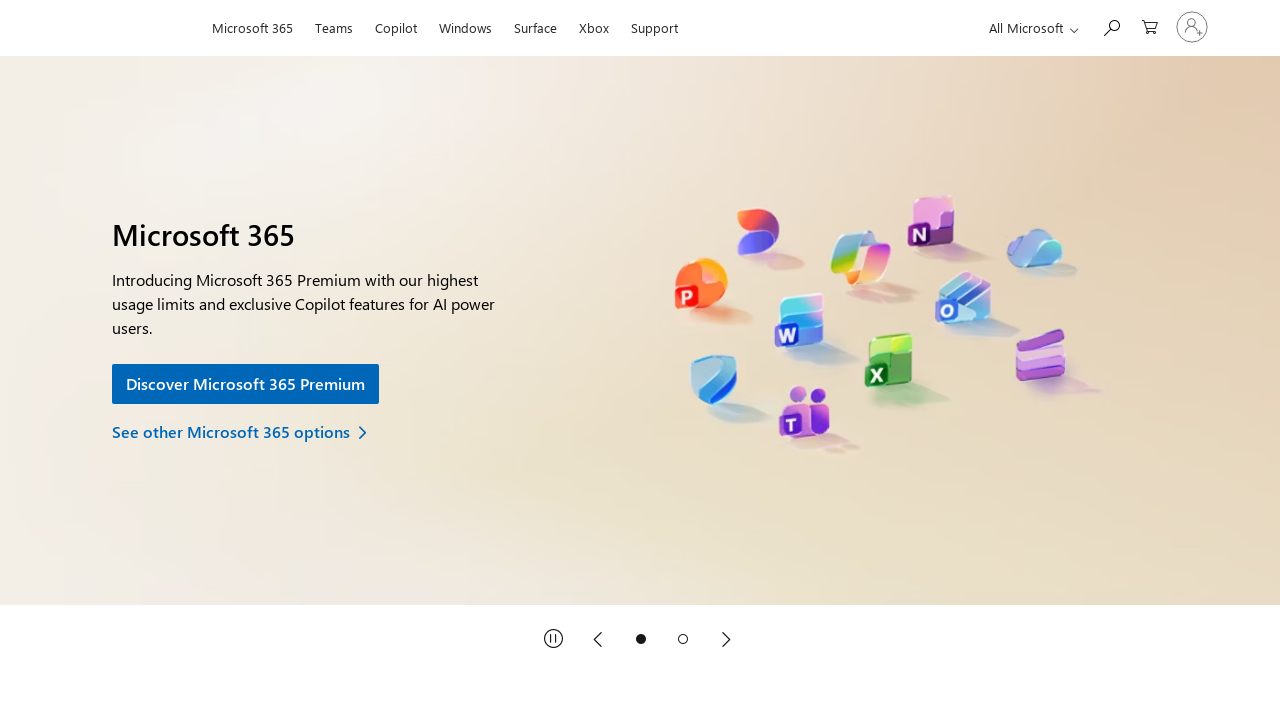

Stored the current Microsoft page as parent_page reference
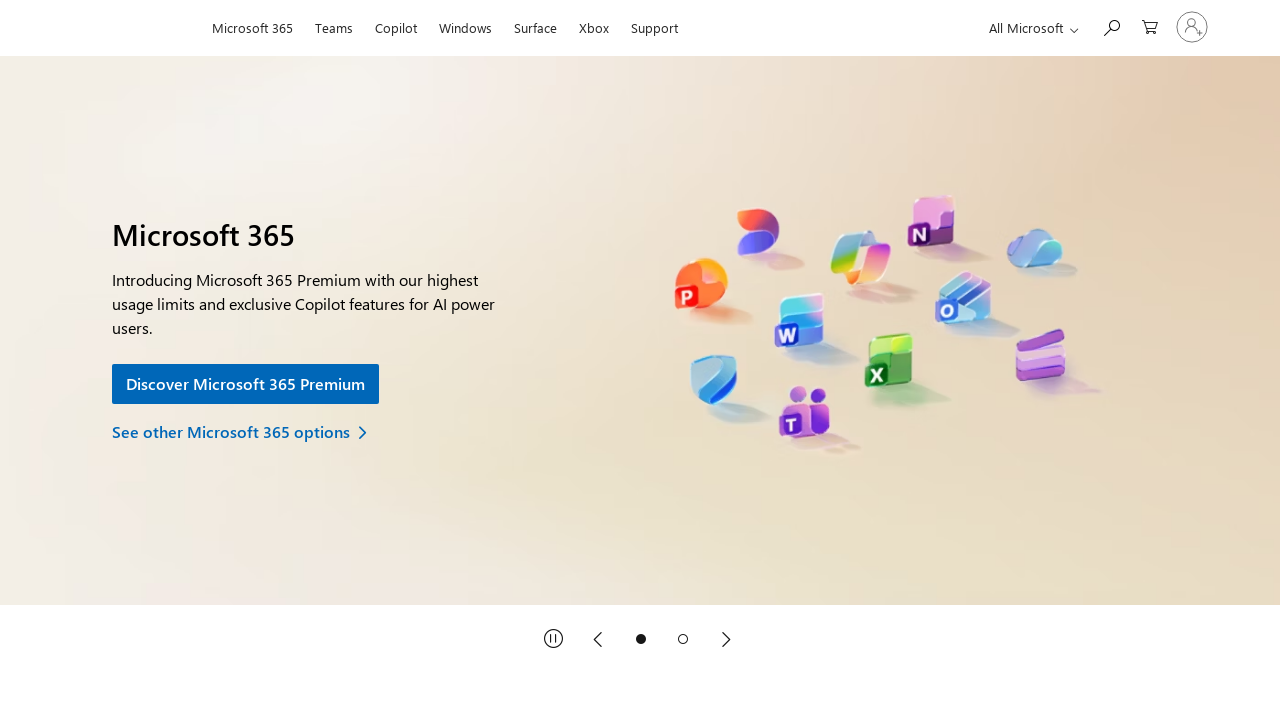

Opened a new tab in the current context
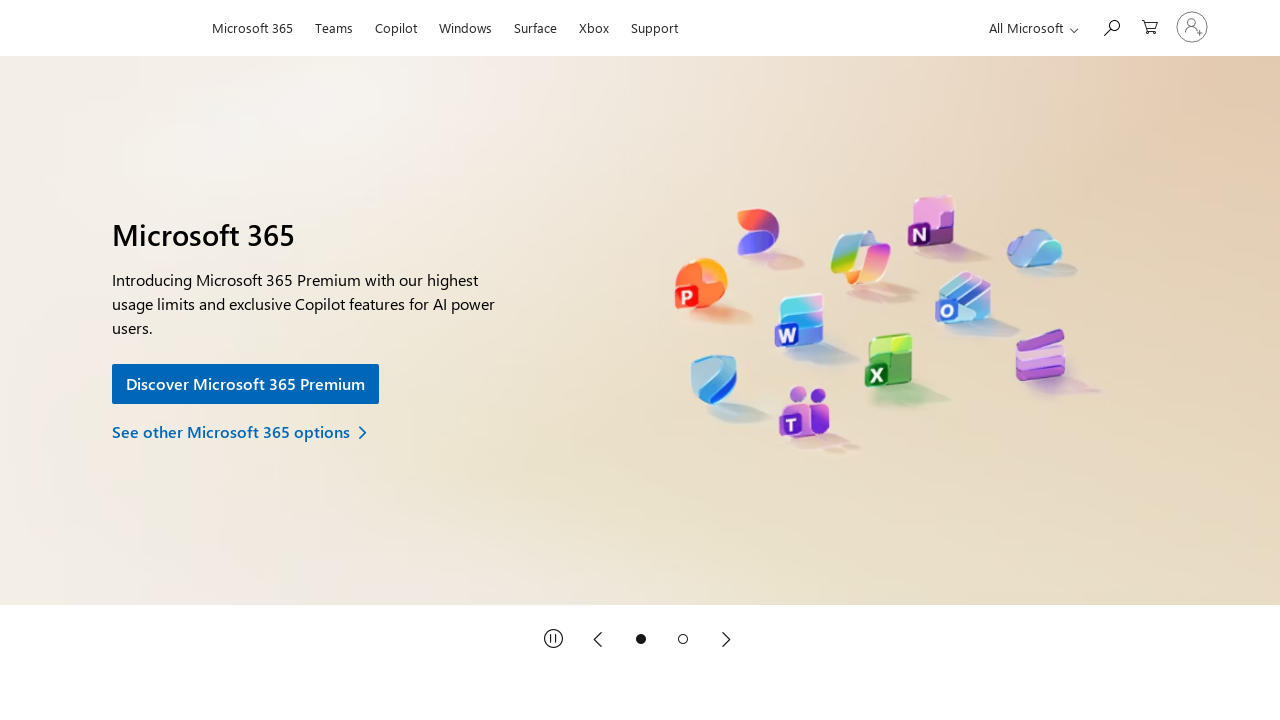

Navigated new tab to Akamai website (https://www.akamai.com/)
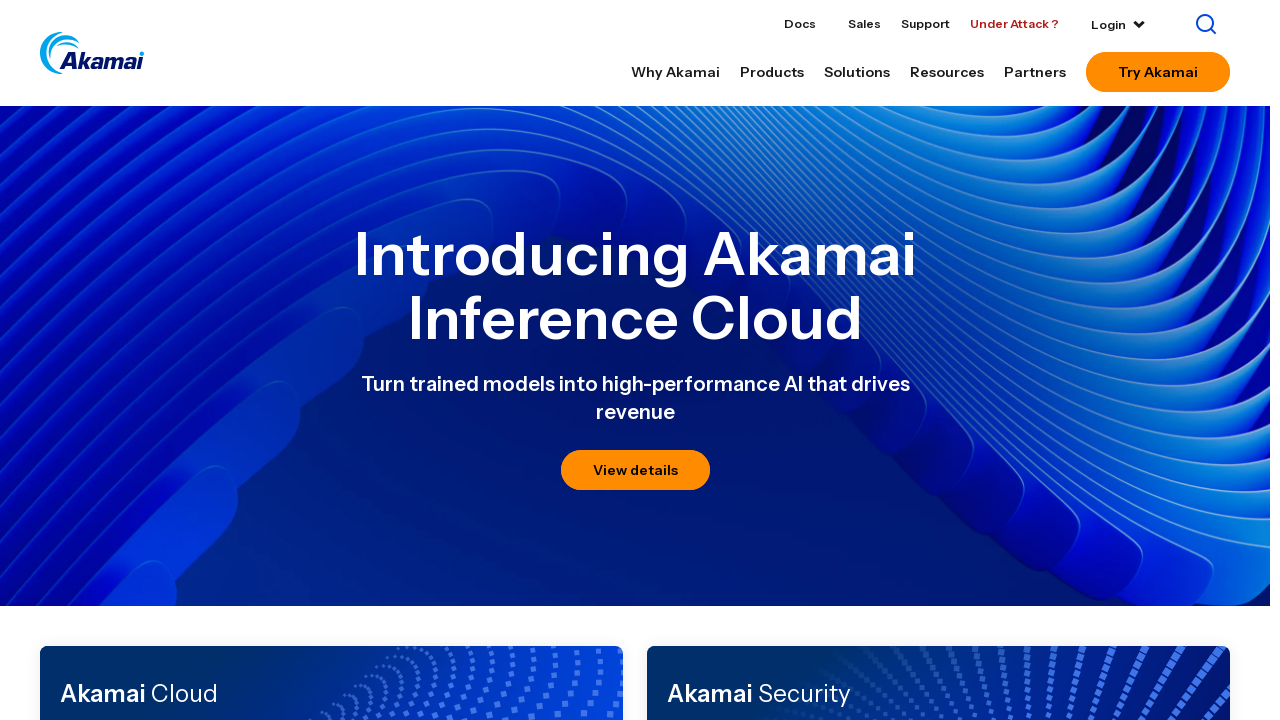

Opened another new tab in the current context
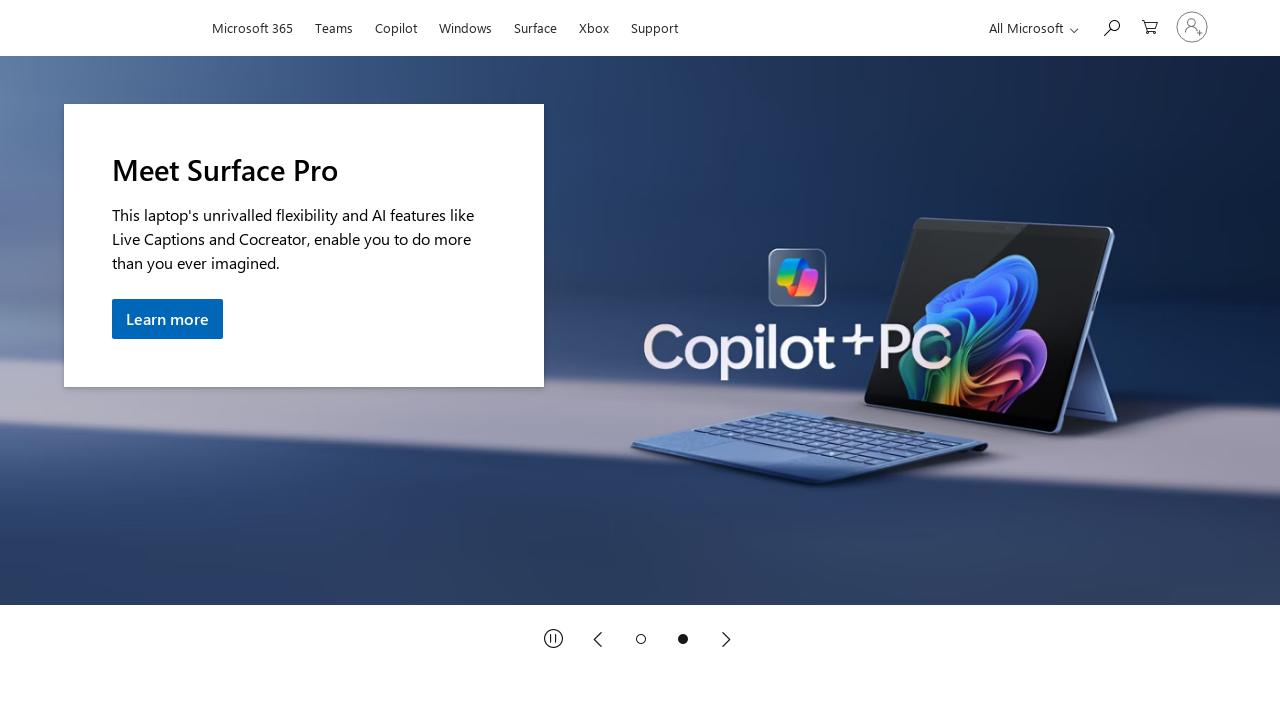

Navigated another tab to Sophos website (https://www.sophos.com/en-us)
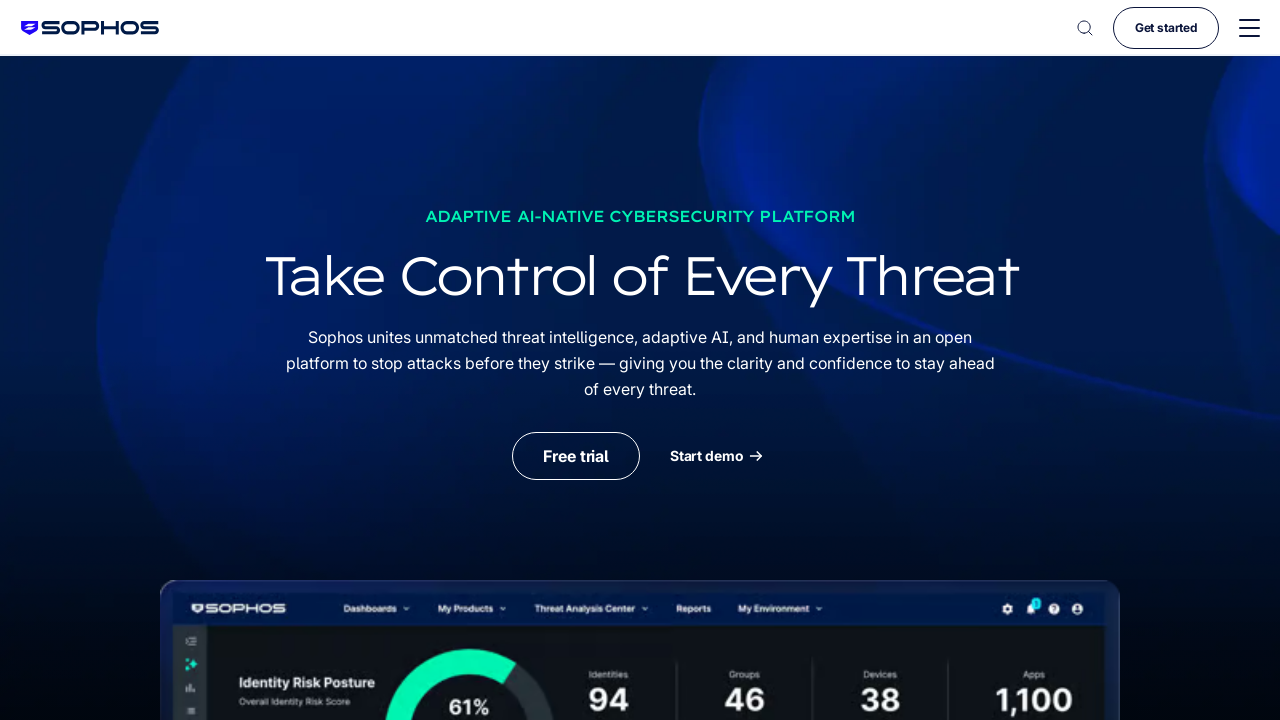

Switched focus back to the original Microsoft parent page
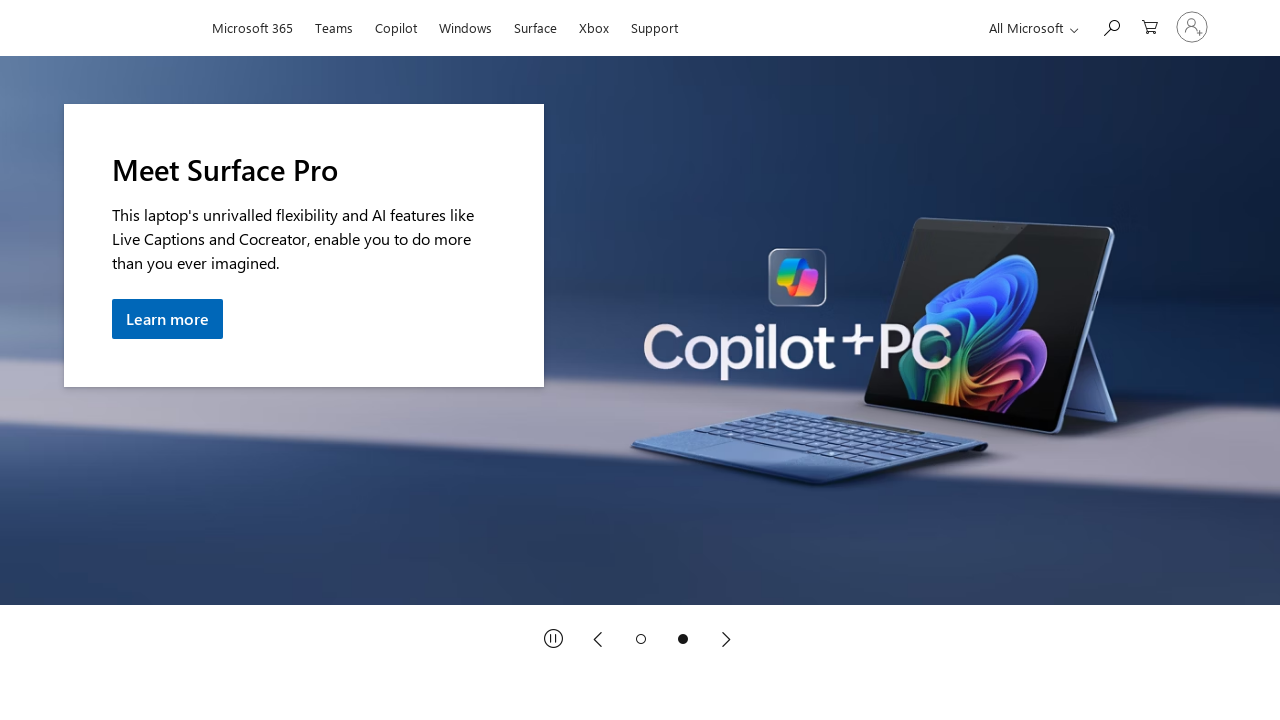

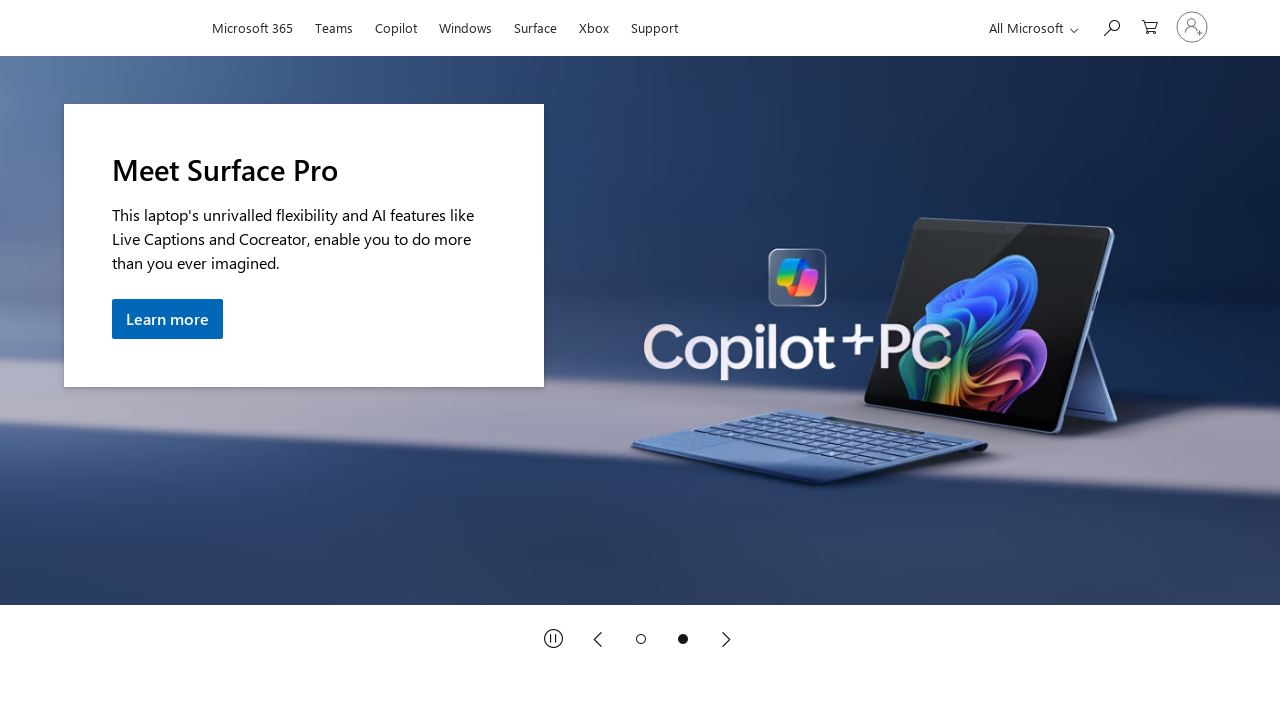